Tests navigation to the My Account page from the navigation bar and verifies the page title and URL

Starting URL: https://cms.demo.katalon.com

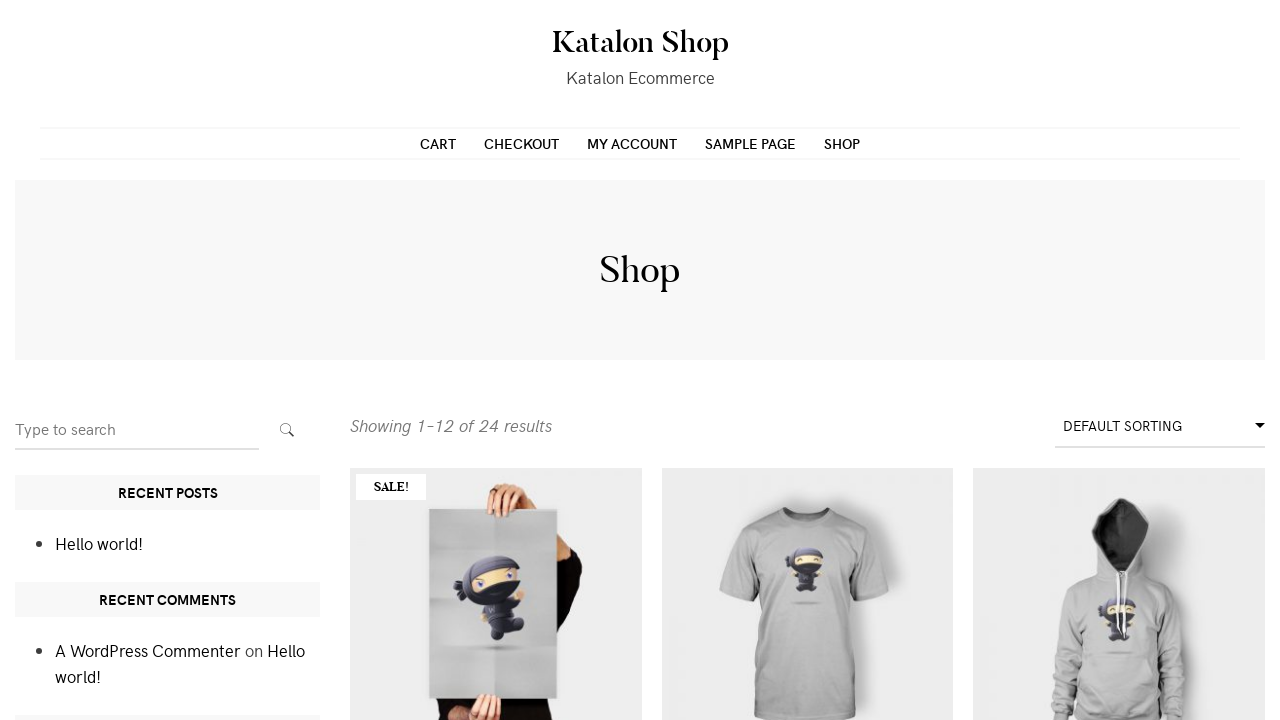

Clicked on My Account link in navigation bar at (632, 143) on xpath=//div[@id='primary-menu']/ul/li[@class='page_item page-item-10']/a
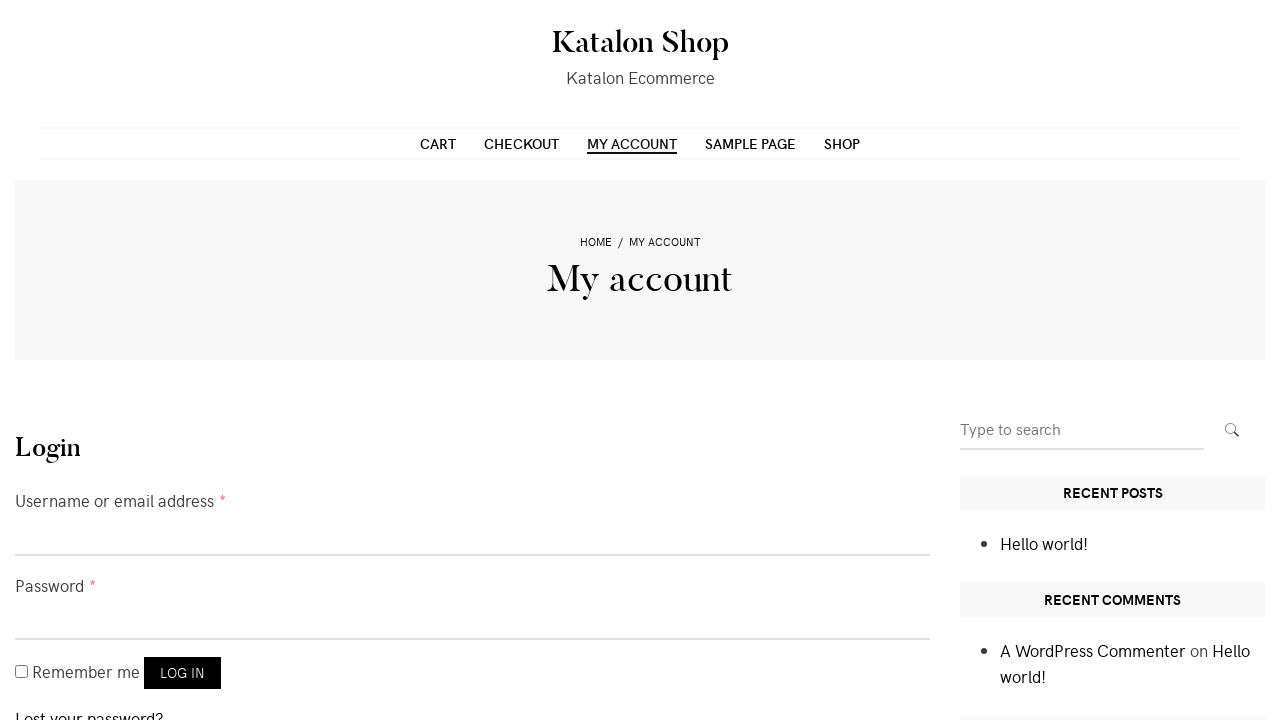

Verified page title contains 'My account'
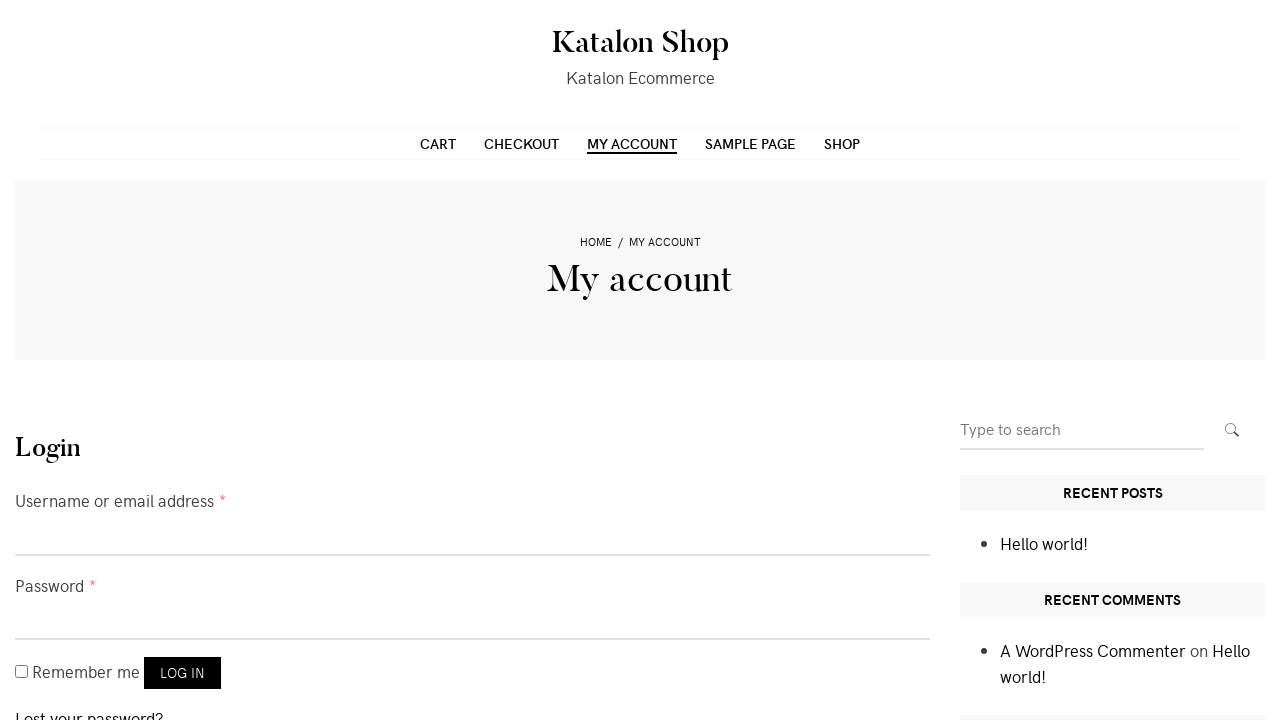

Verified URL contains '/my-account/'
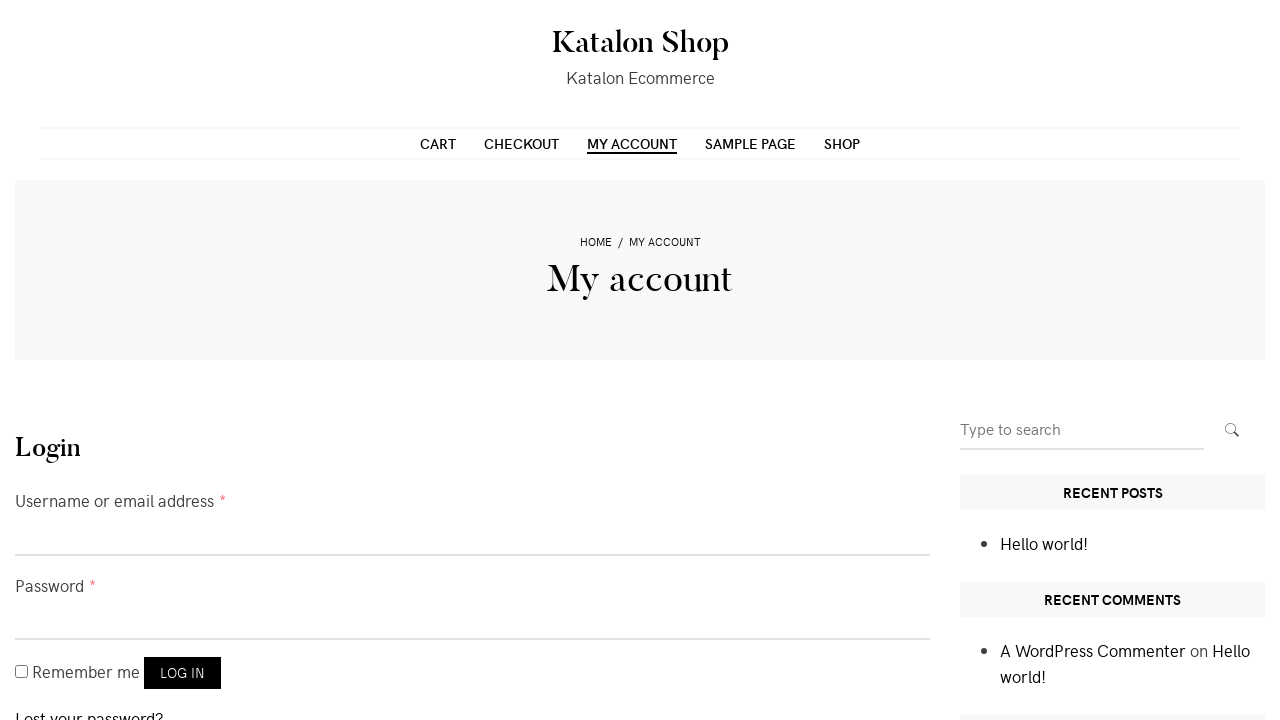

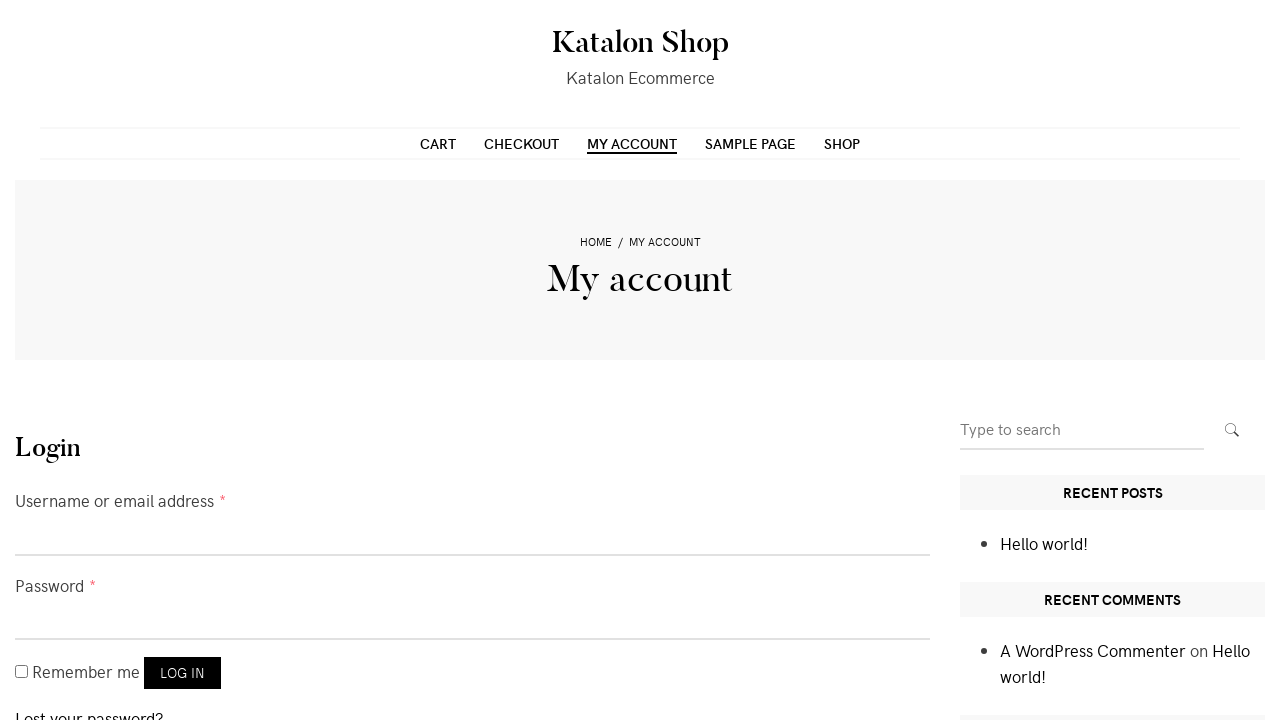